Tests multiple window handling by clicking a link that opens a new window, switching between the parent and child windows, and verifying content in both windows.

Starting URL: http://the-internet.herokuapp.com/

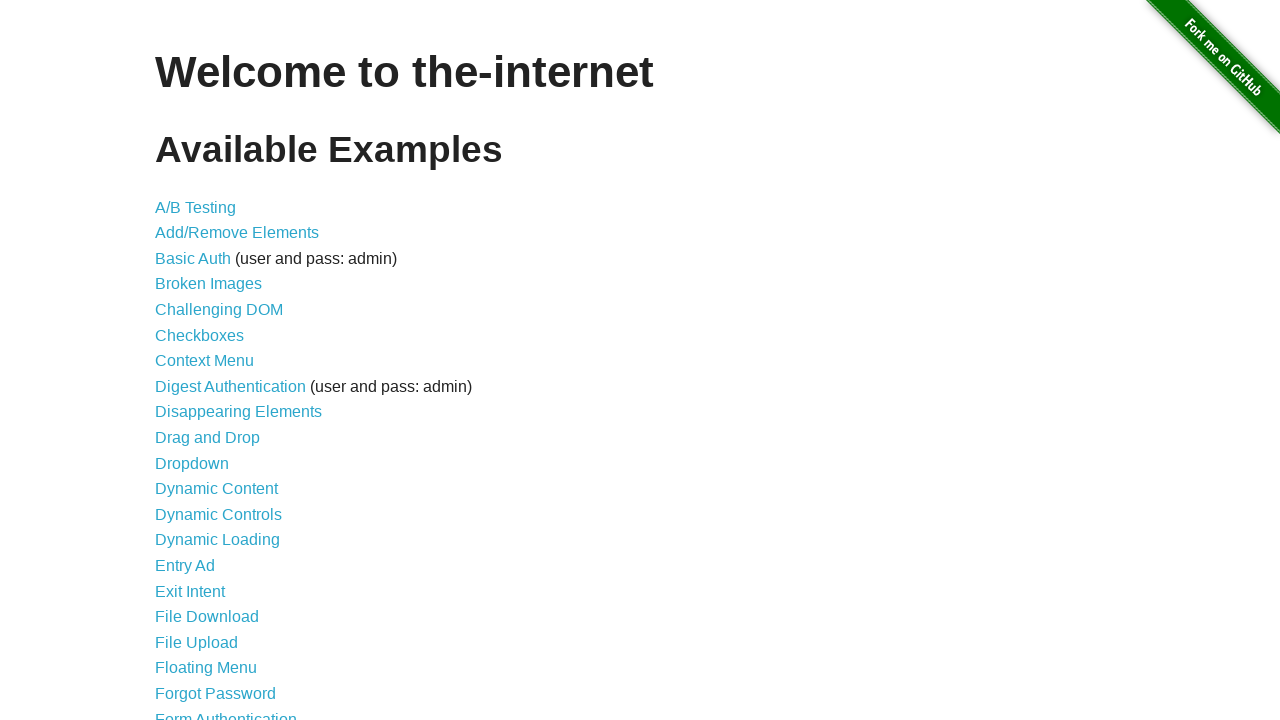

Clicked on 'Multiple Windows' link at (218, 369) on xpath=//a[text()='Multiple Windows']
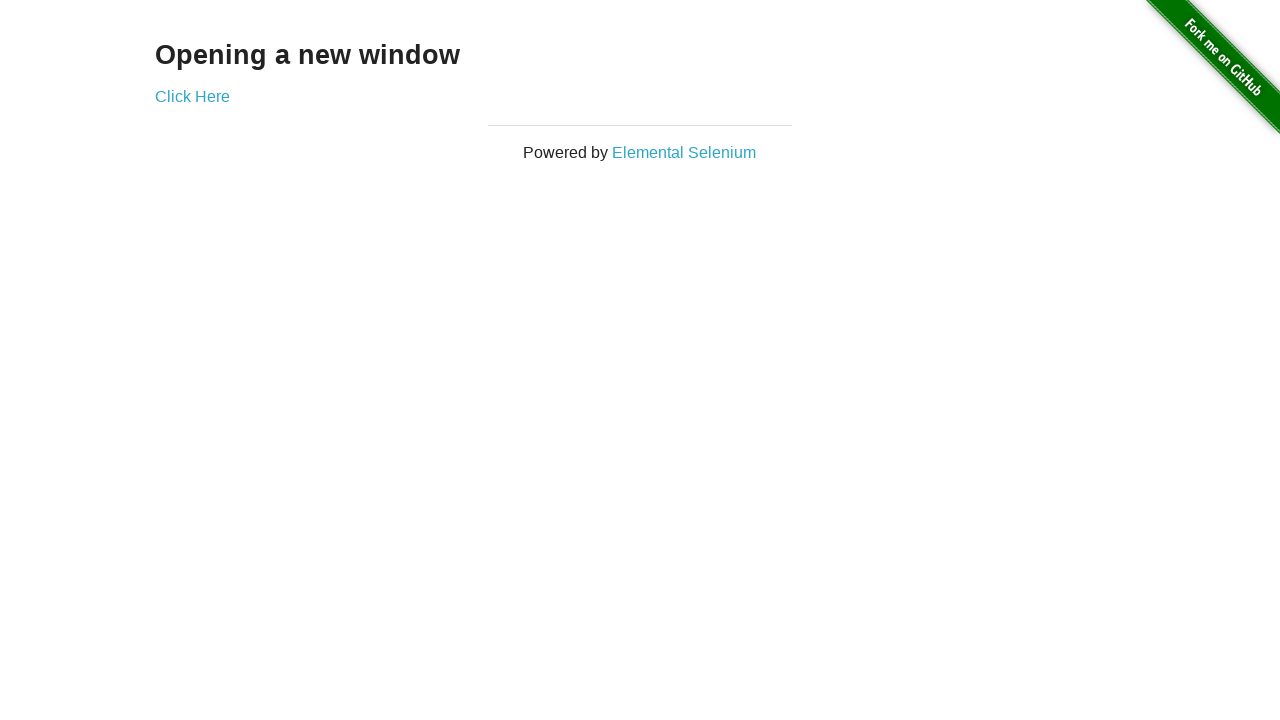

Clicked on 'Click Here' link to open new window at (192, 96) on xpath=//a[text()='Click Here']
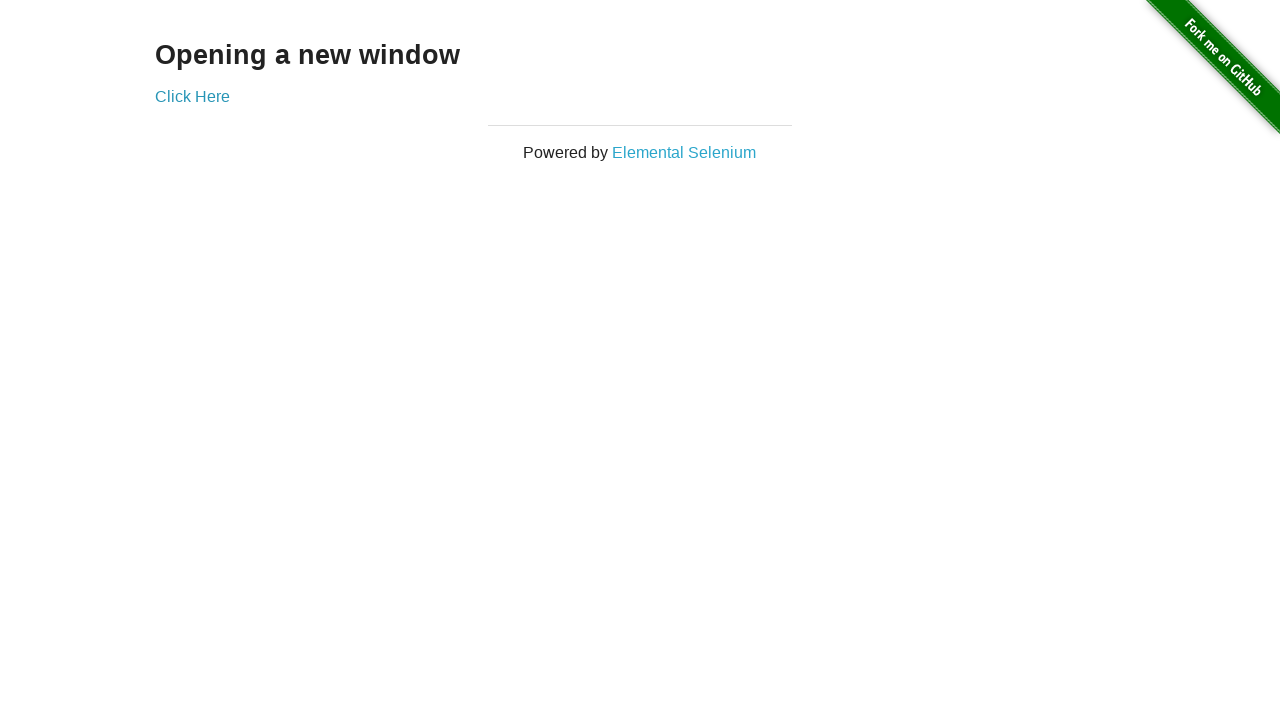

New window opened and captured
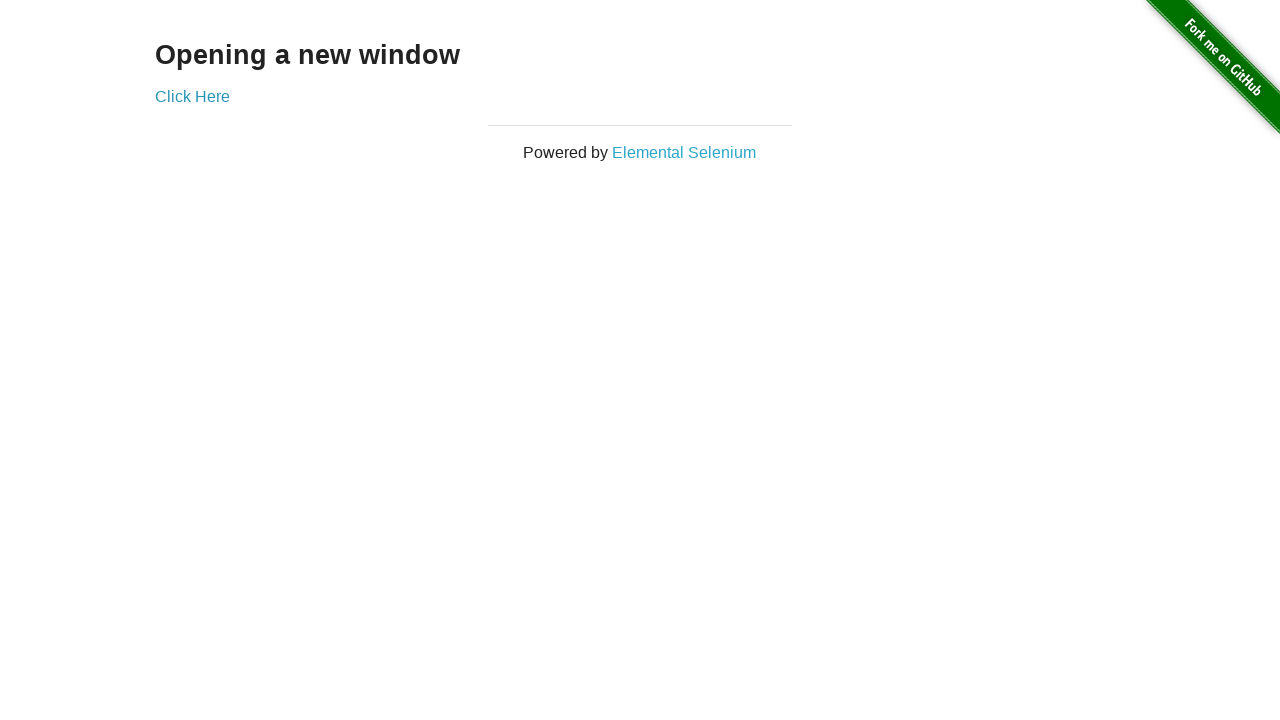

Waited for 'New Window' heading to appear in child window
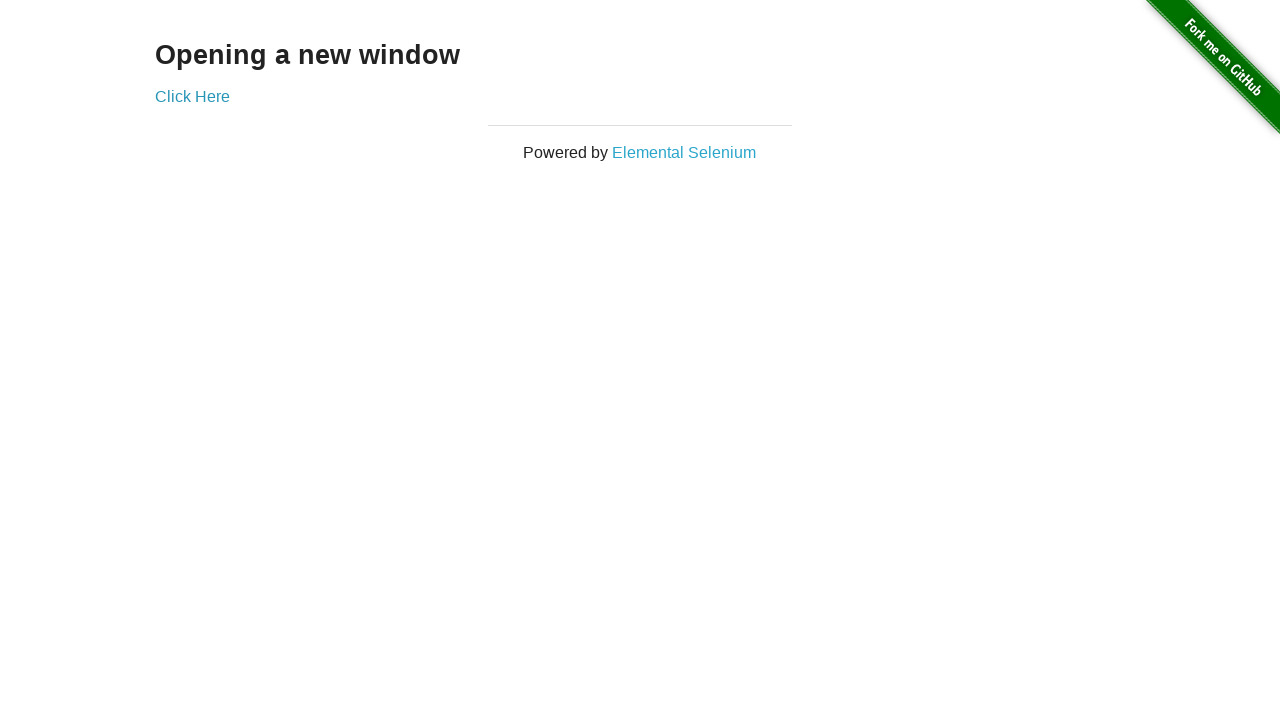

Retrieved child window heading text: 'New Window'
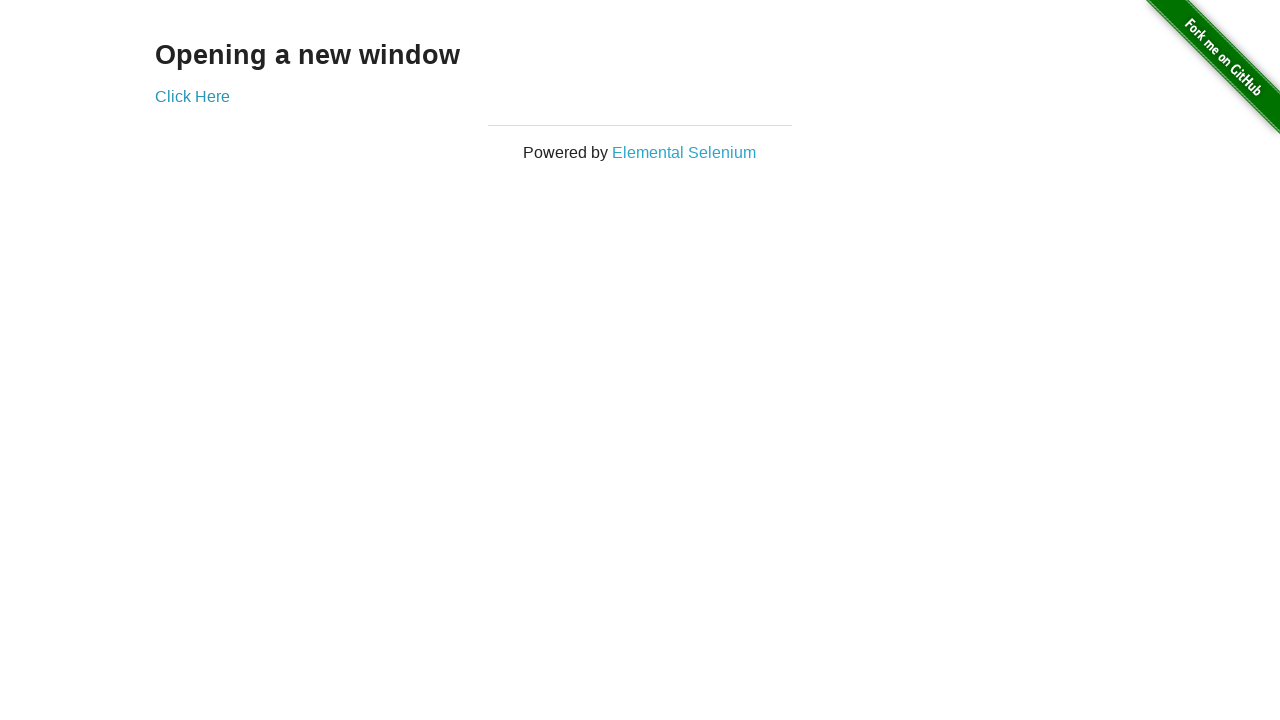

Switched back to parent window
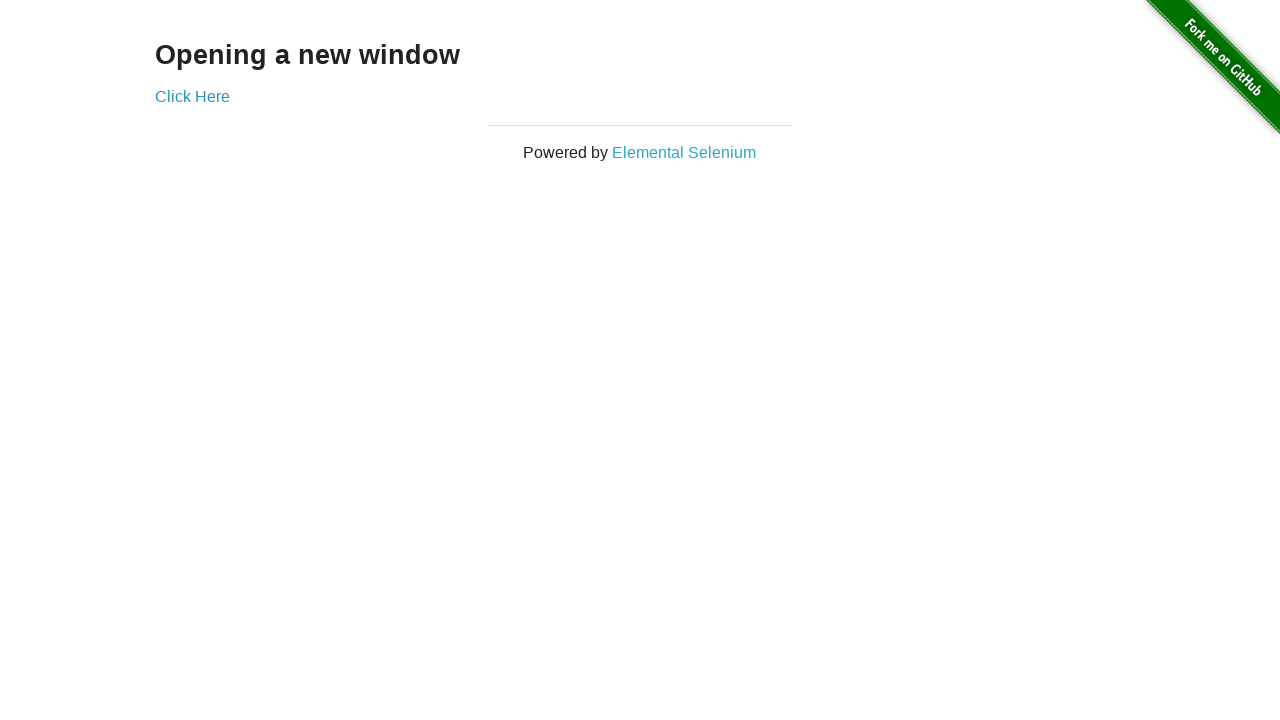

Retrieved parent window heading text: 'Opening a new window'
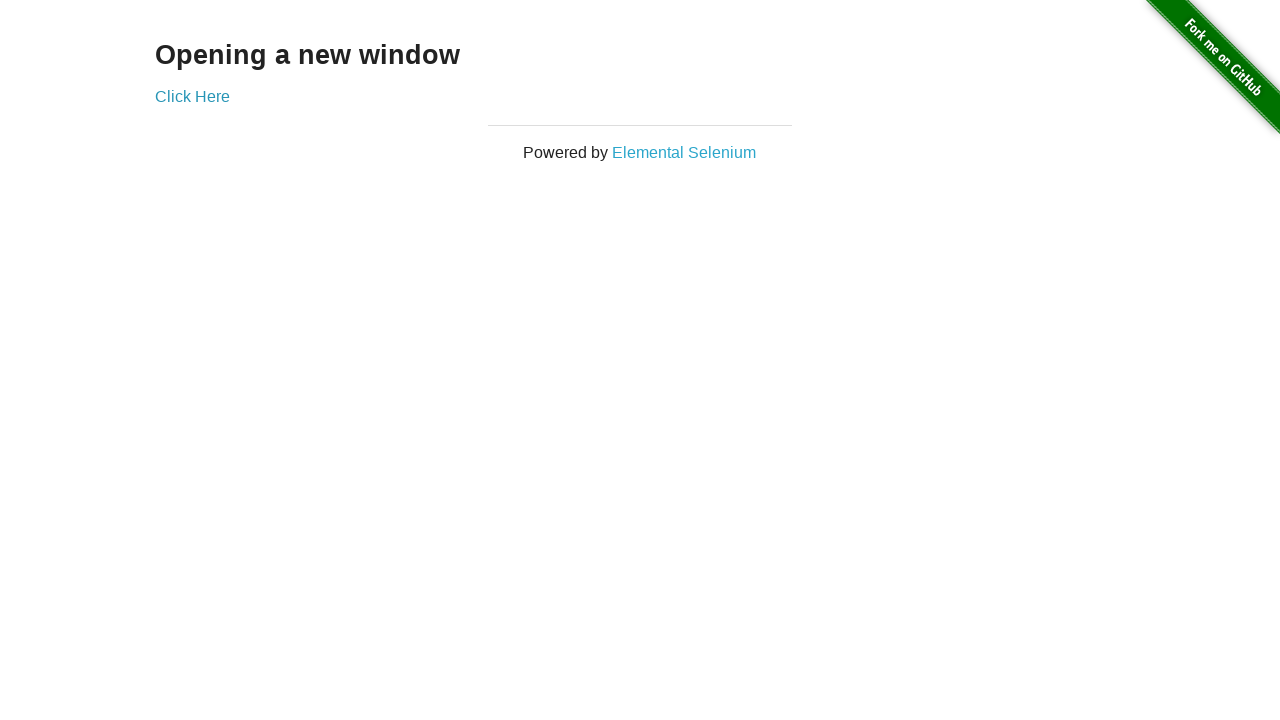

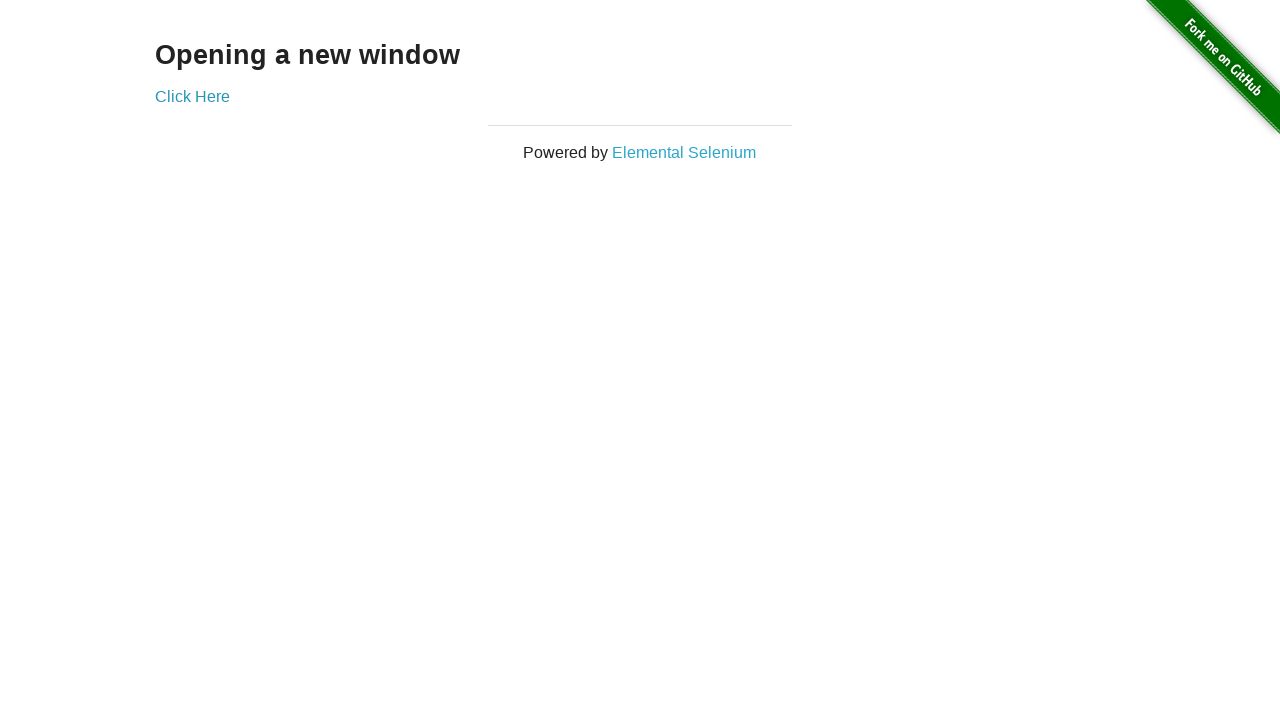